Verifies the home page loads correctly and navigates to the login page to check if login message appears

Starting URL: https://automationexercise.com/

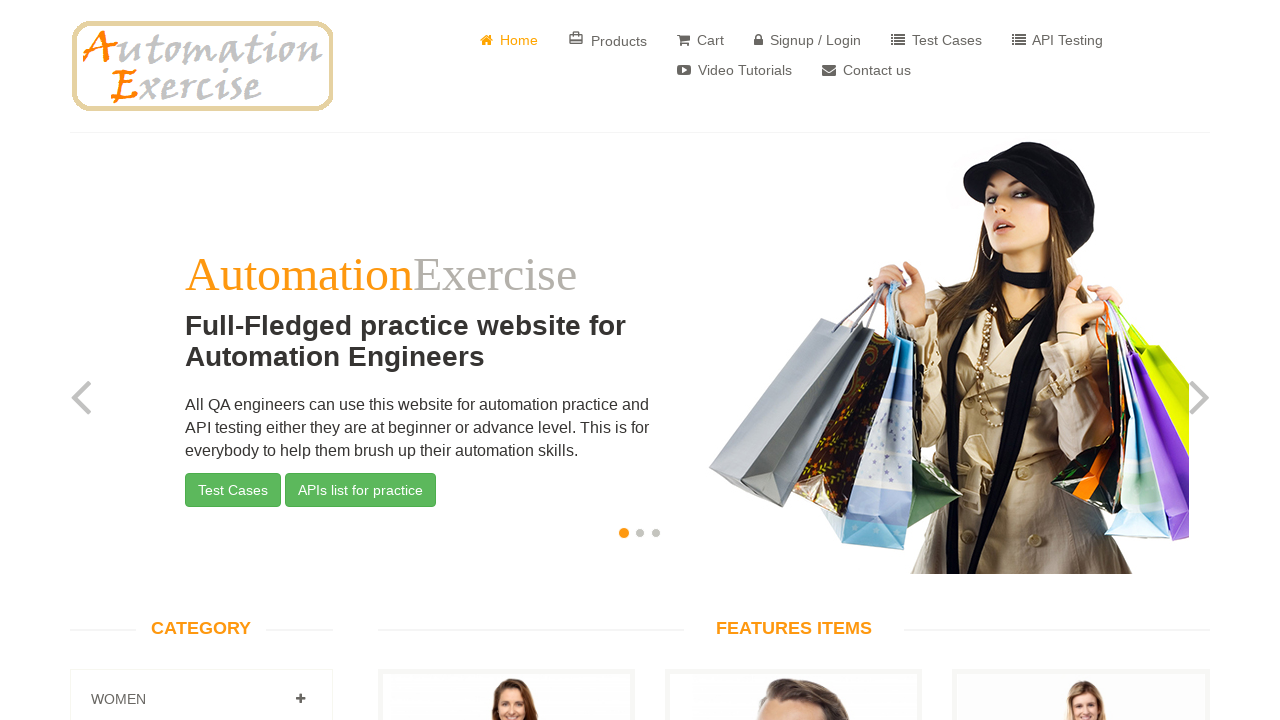

Clicked on signup/login button at (808, 40) on a[href='/login']
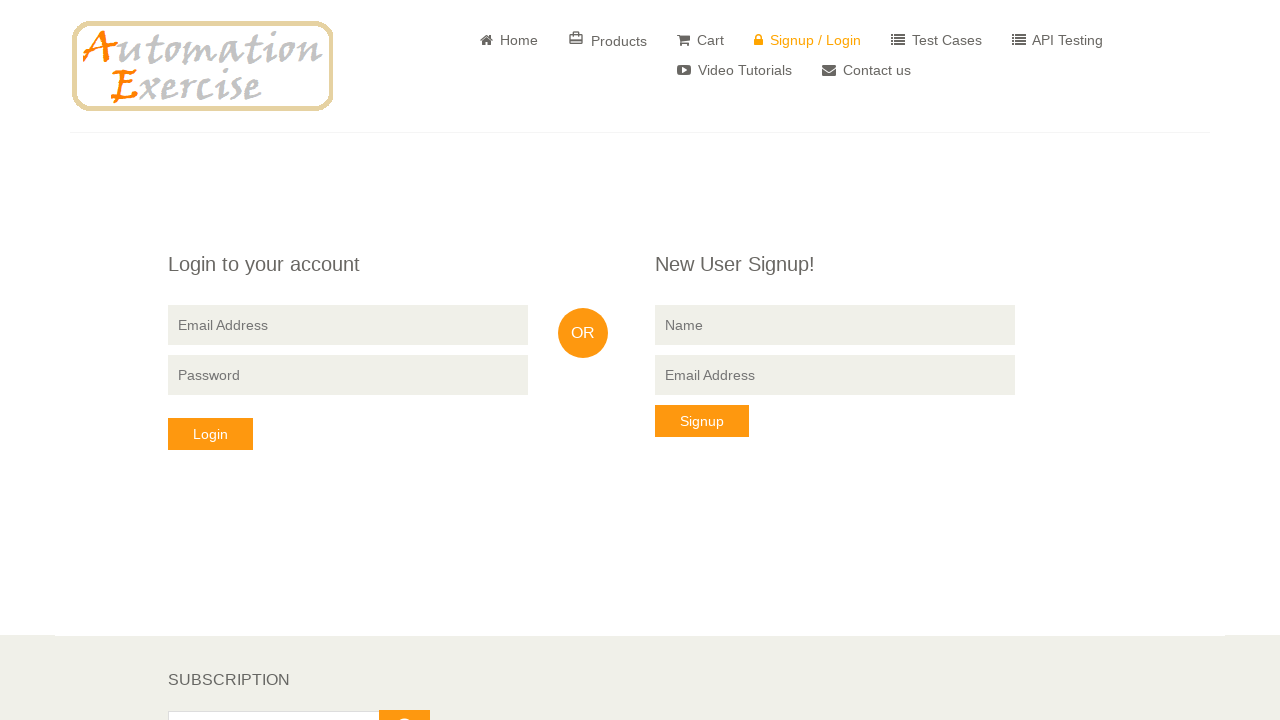

Login message appeared on the page
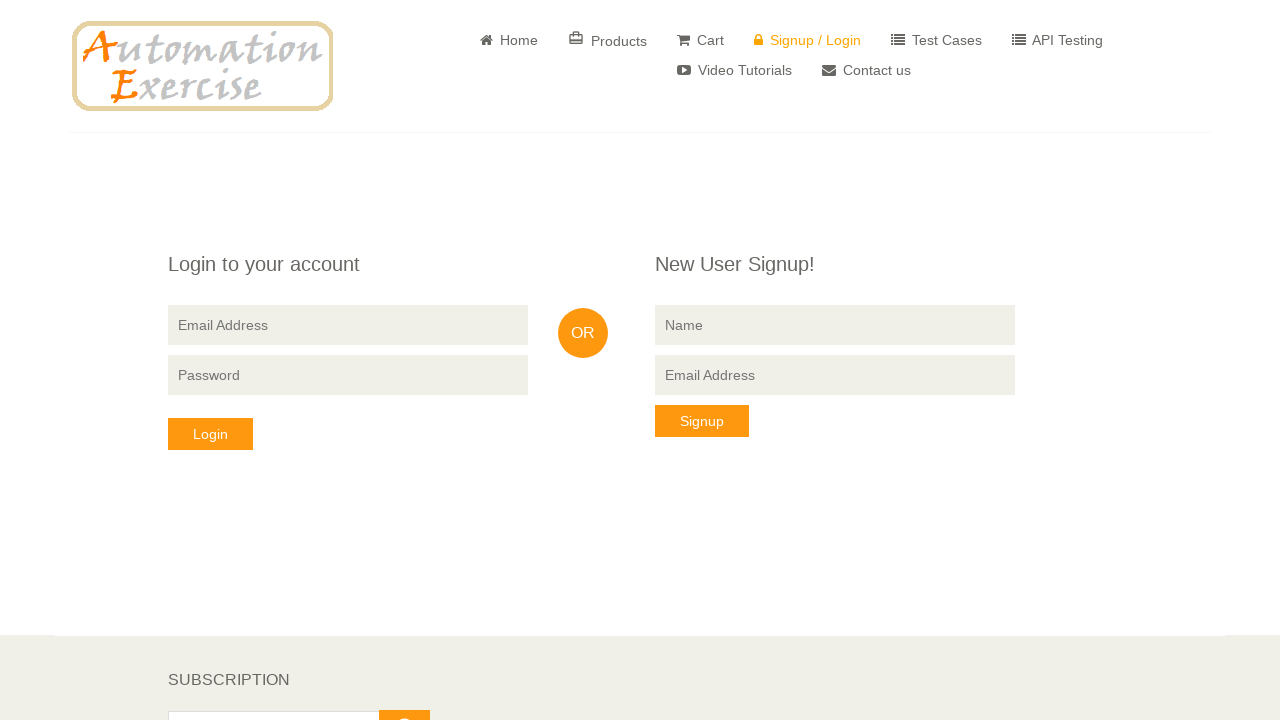

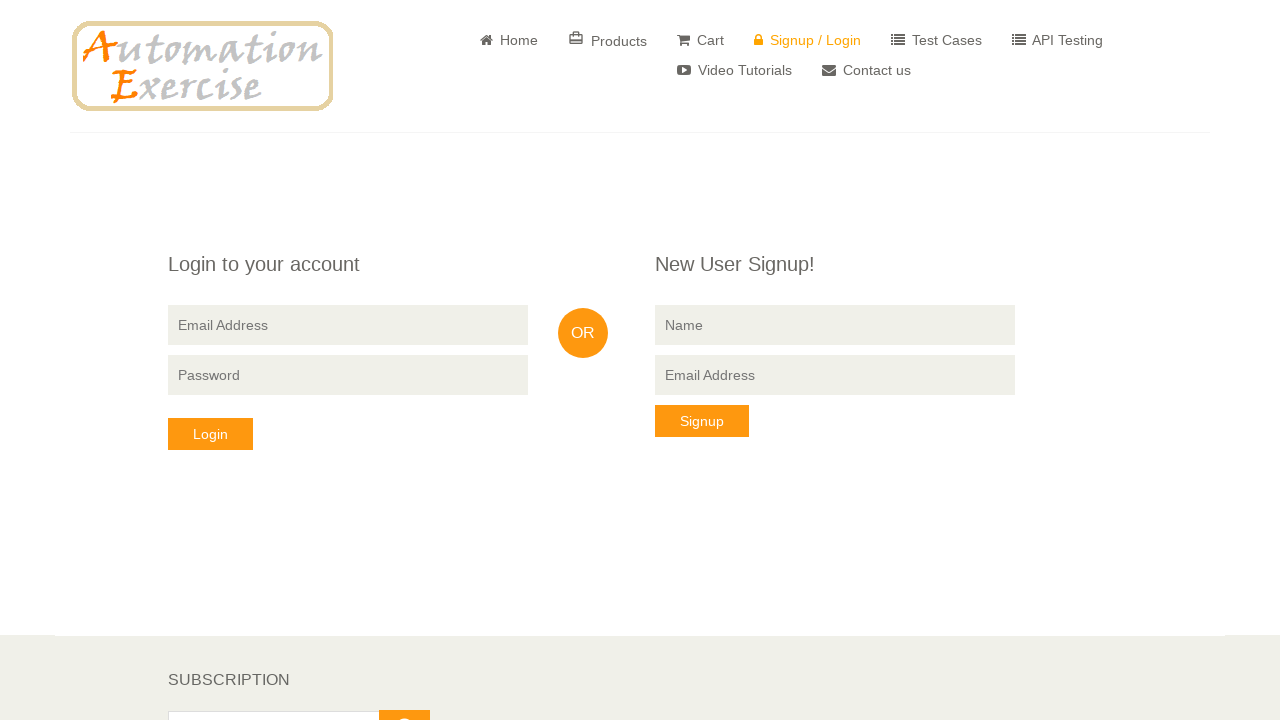